Tests scrolling functionality by finding links on the page and scrolling to the last link using JavaScript executor

Starting URL: https://www.w3schools.com/html/html_iframe.asp

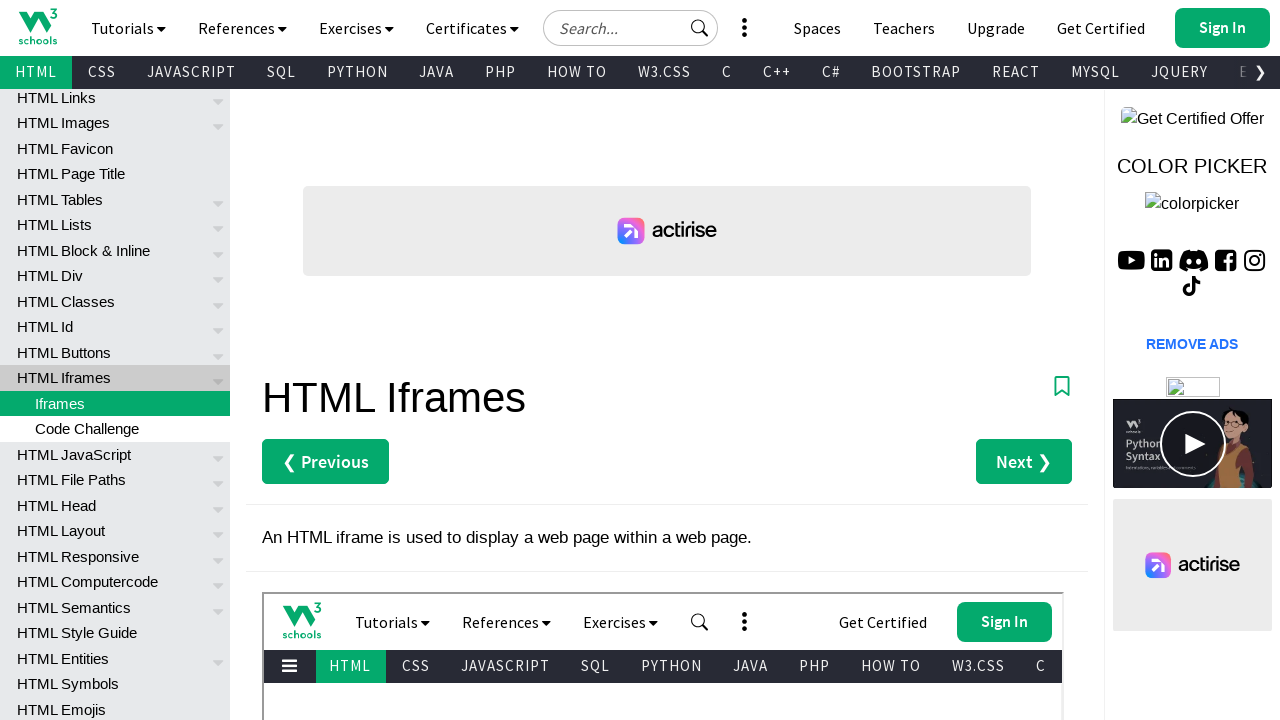

Waited 2 seconds for page to load
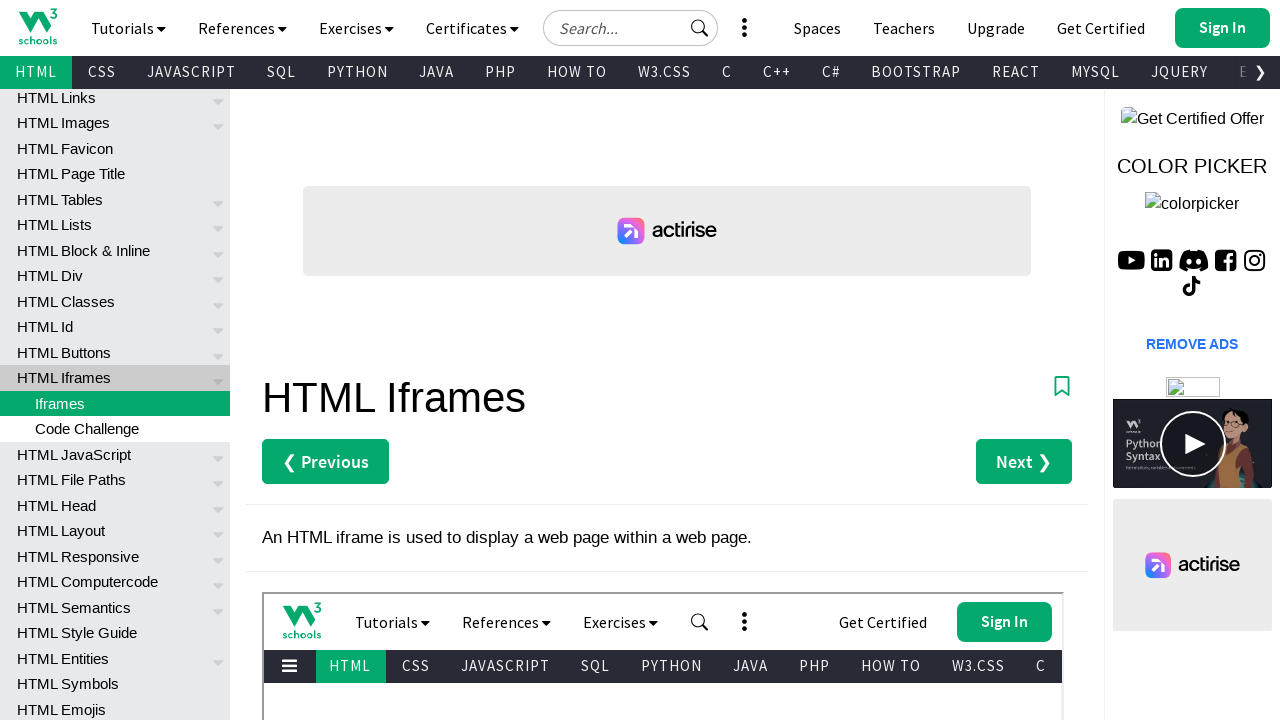

Found 179 links with target='_top' attribute
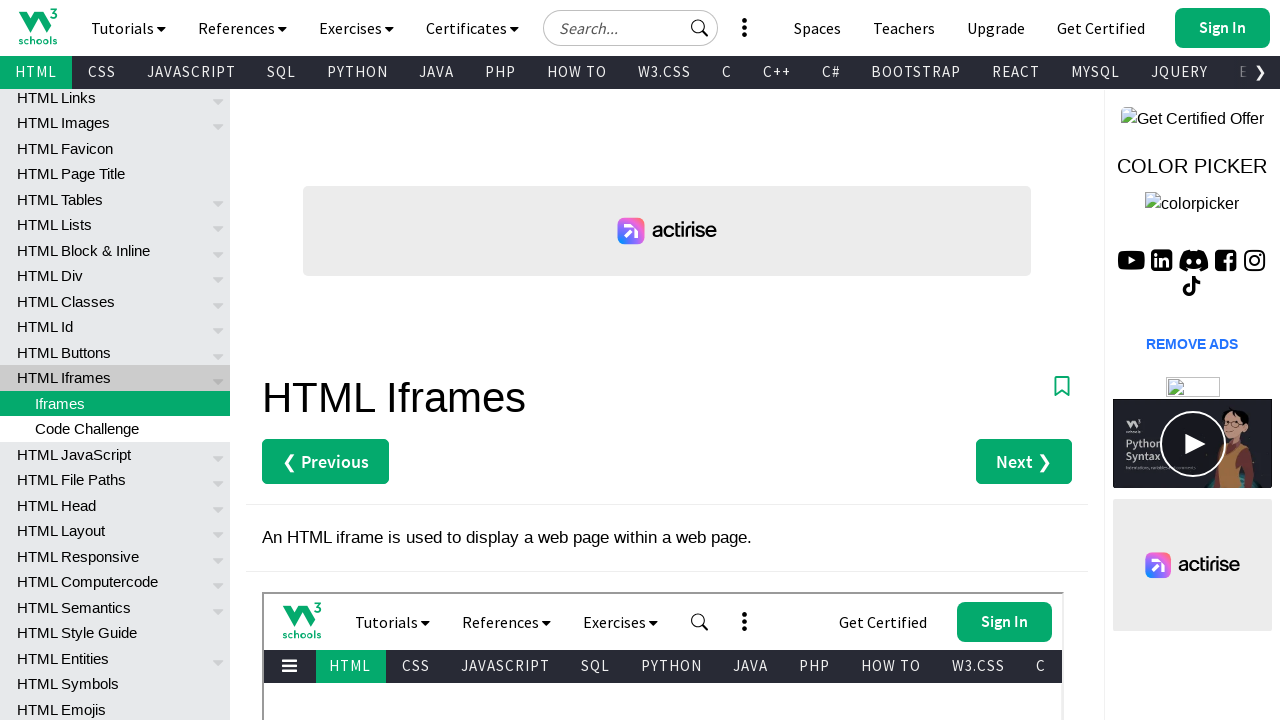

Located 'Keyboard Shortcuts' link
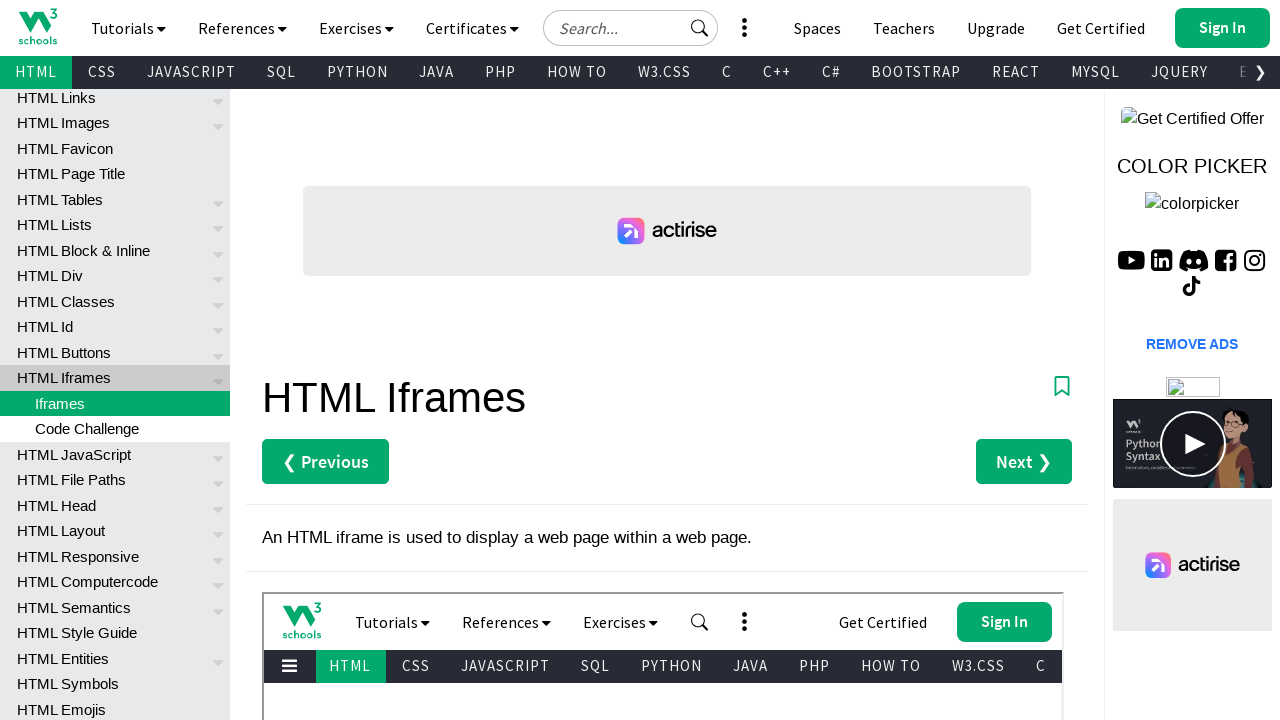

Scrolled to 'Keyboard Shortcuts' link using JavaScript scrollIntoView
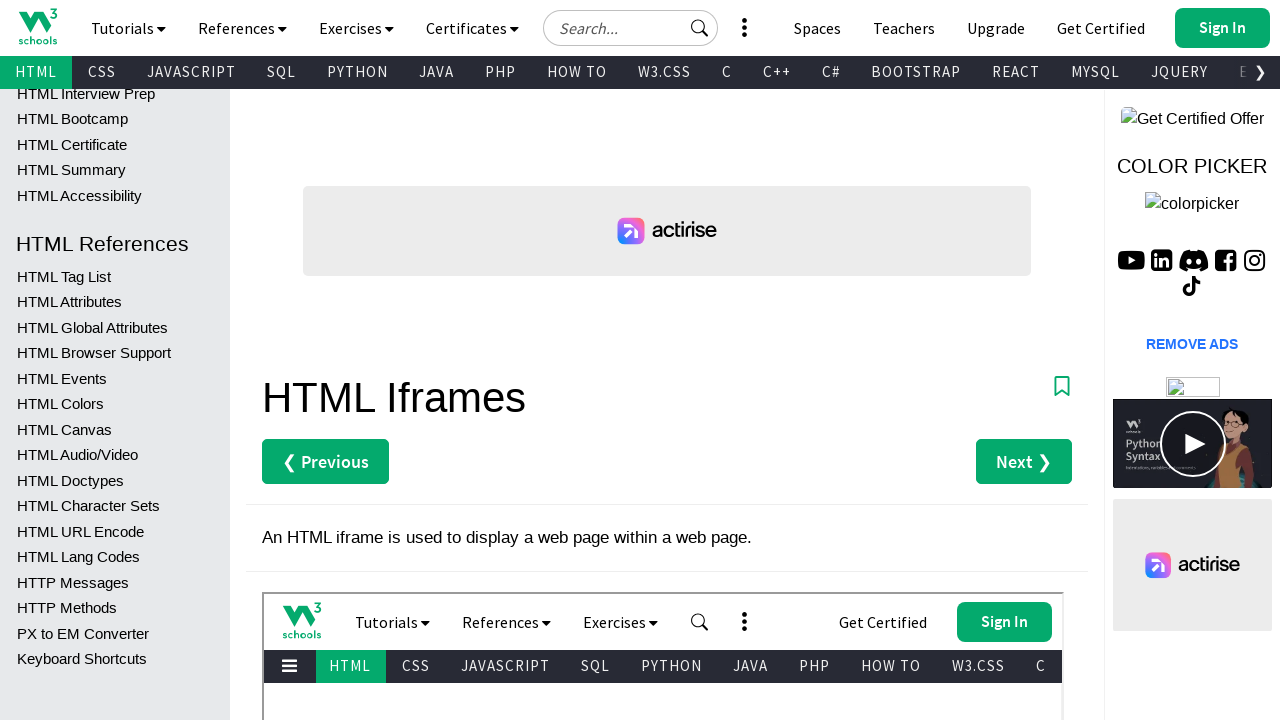

Waited 2 seconds after scrolling to complete
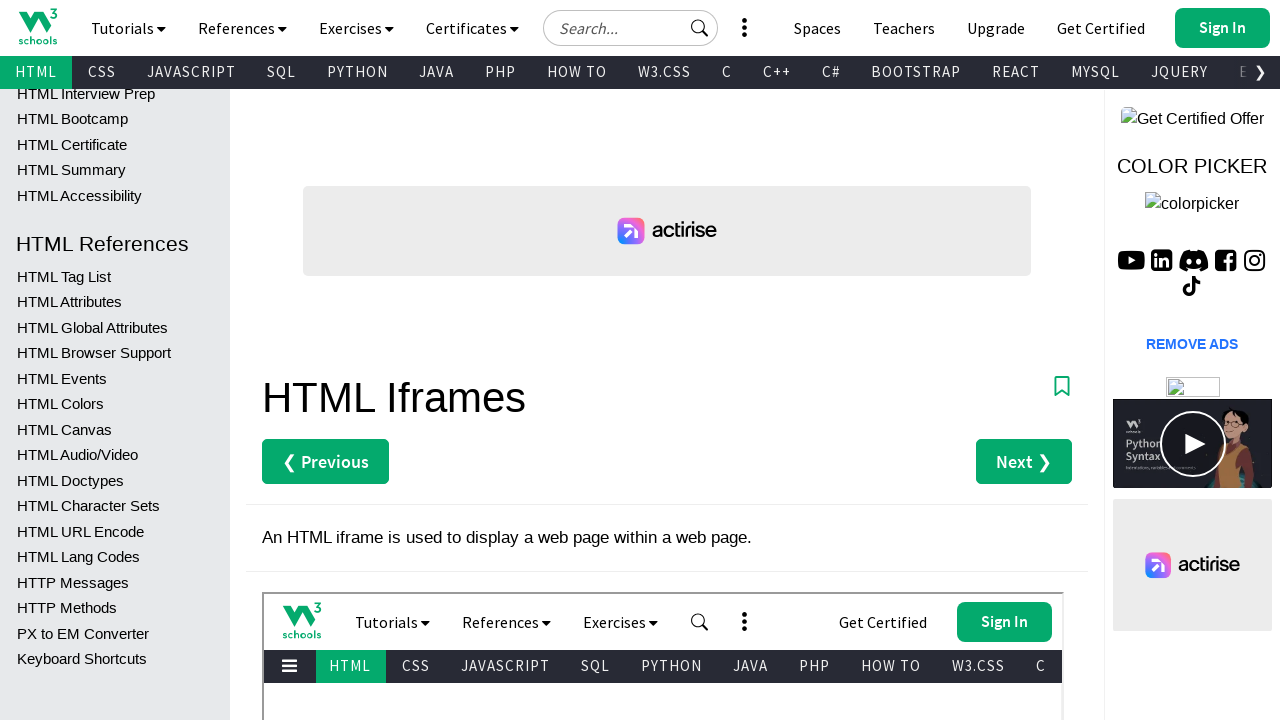

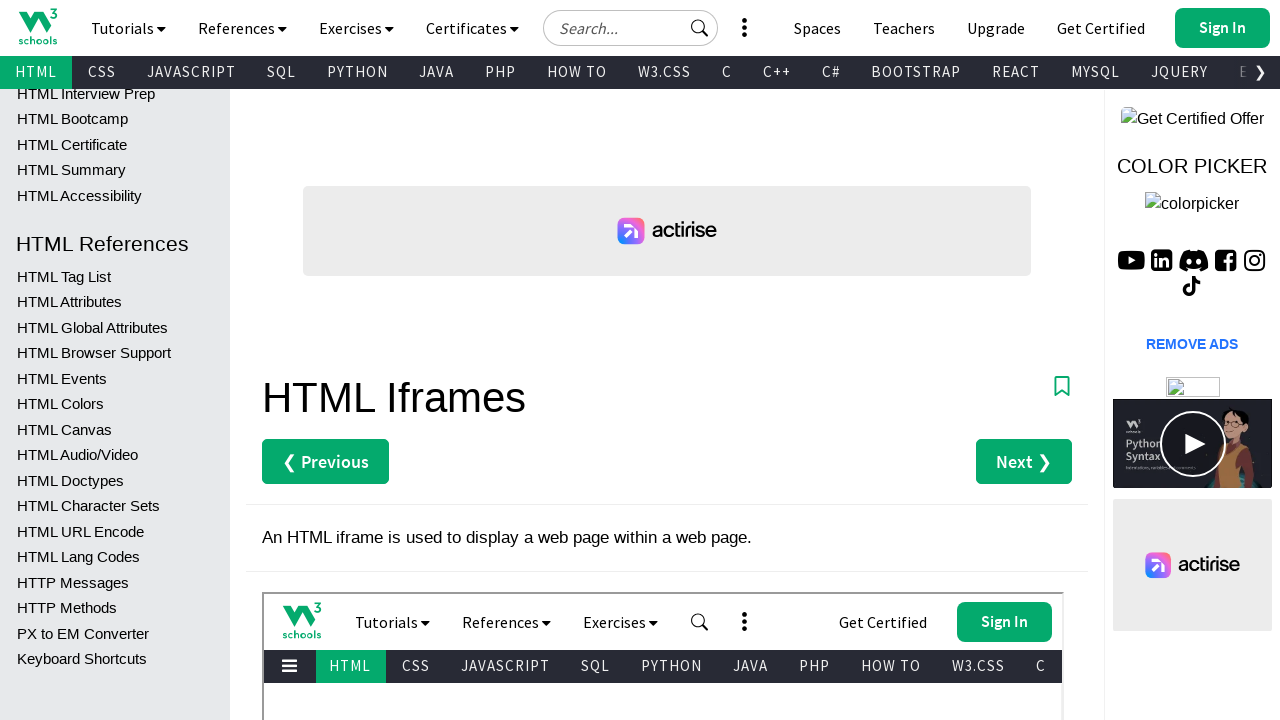